Tests that the todo counter displays the correct number of items as they are added

Starting URL: https://demo.playwright.dev/todomvc

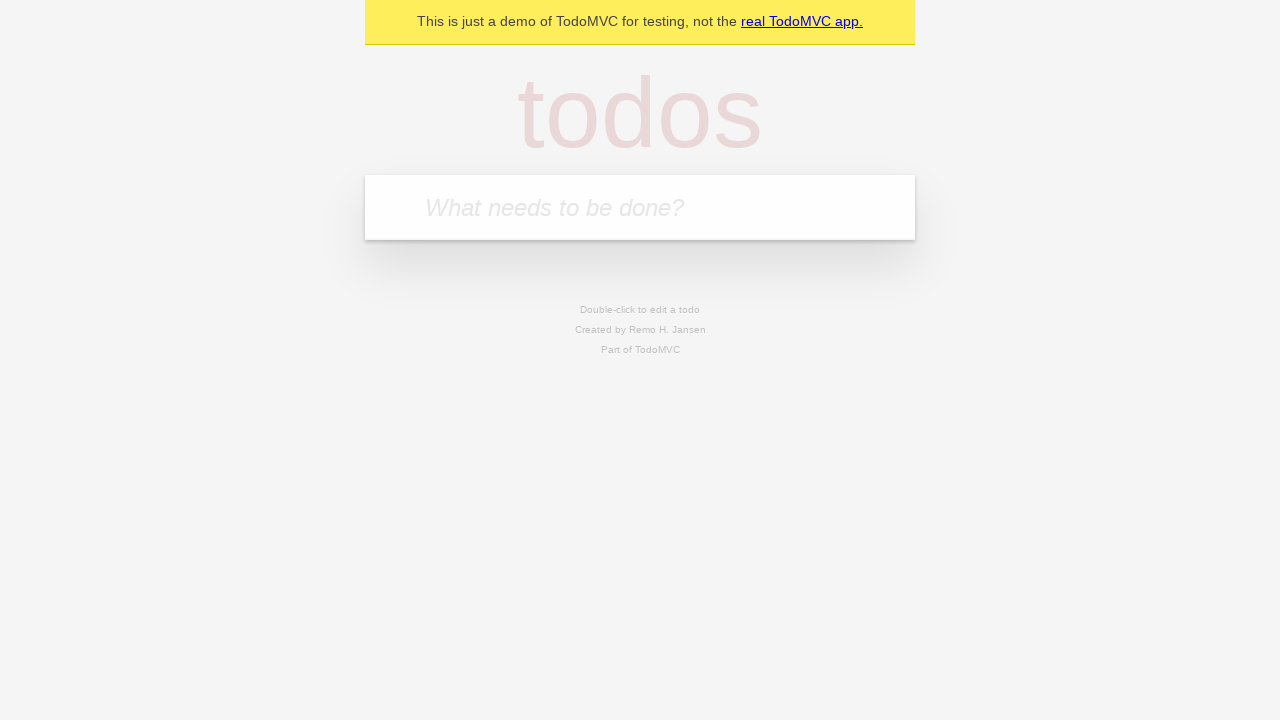

Located the todo input field with placeholder 'What needs to be done?'
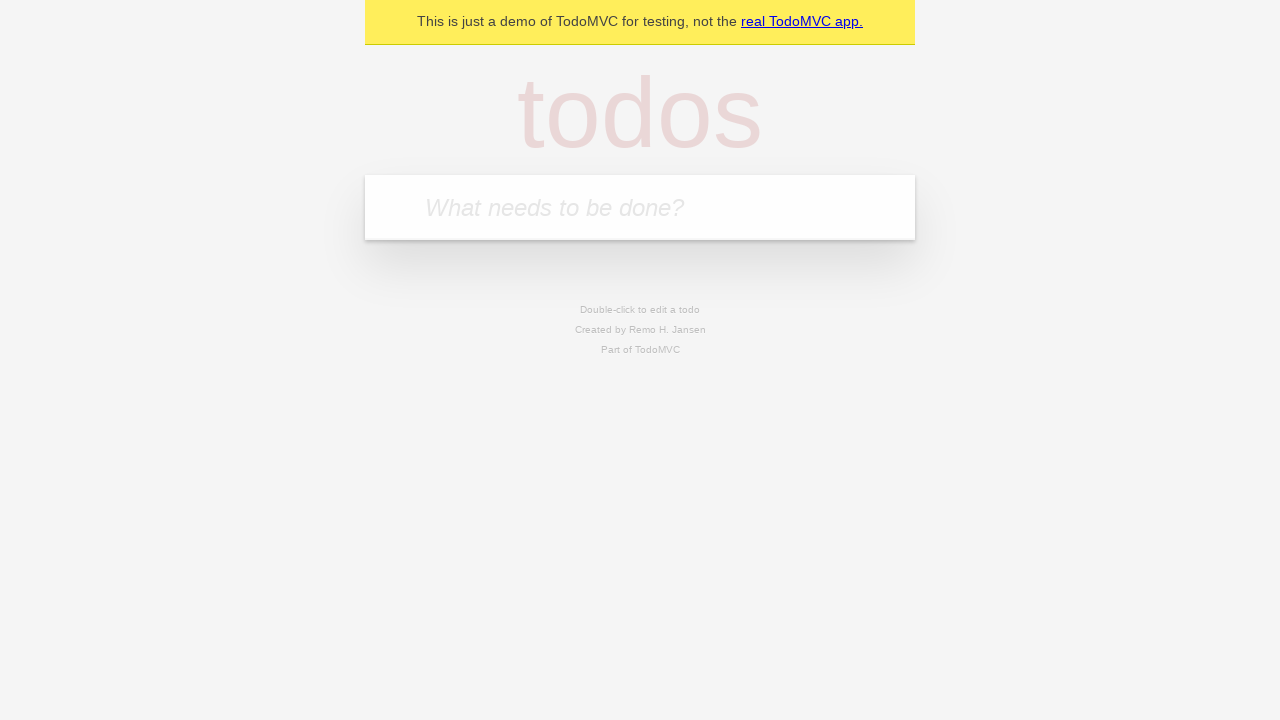

Filled first todo item: 'buy some cheese' on internal:attr=[placeholder="What needs to be done?"i]
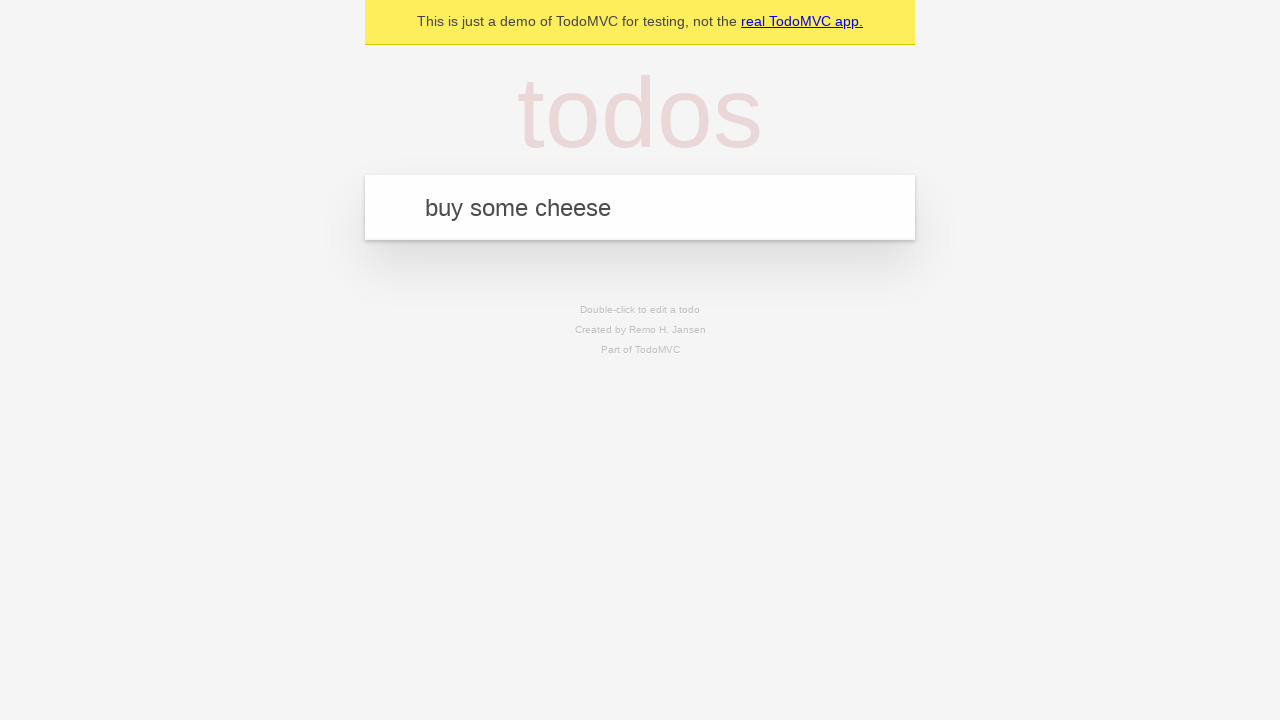

Pressed Enter to create first todo item on internal:attr=[placeholder="What needs to be done?"i]
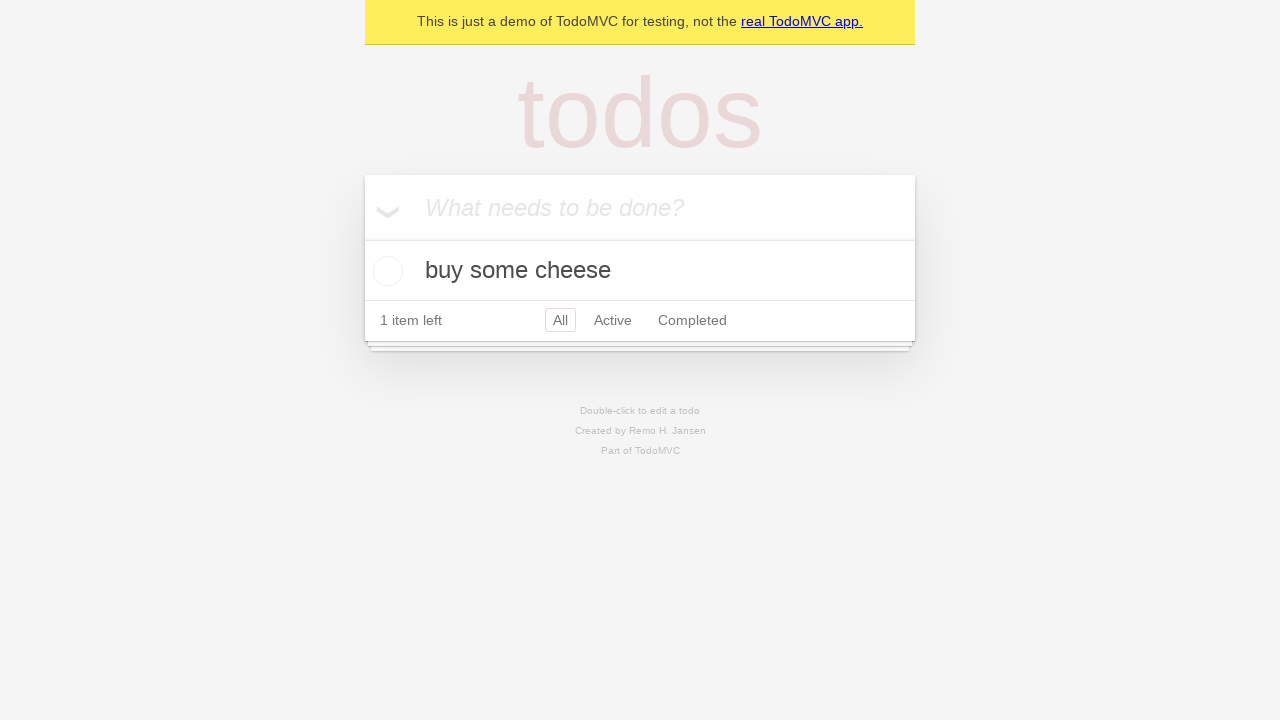

Todo counter element appeared after creating first item
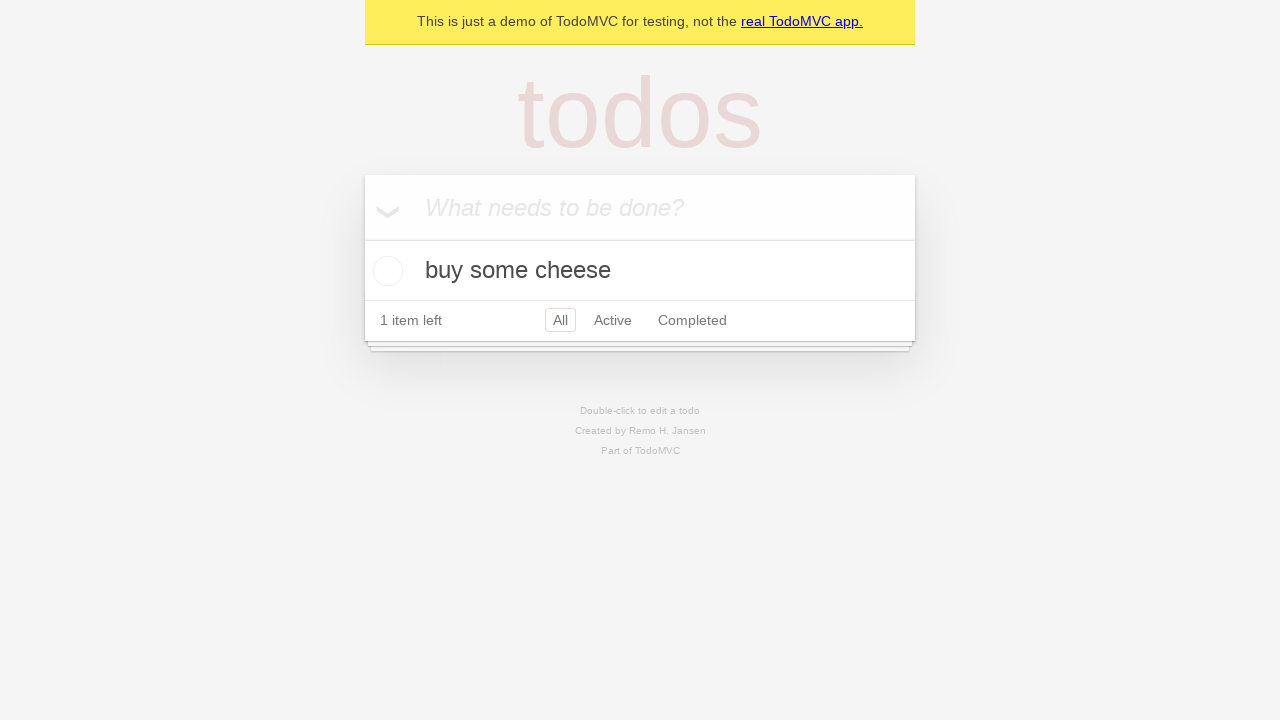

Filled second todo item: 'feed the cat' on internal:attr=[placeholder="What needs to be done?"i]
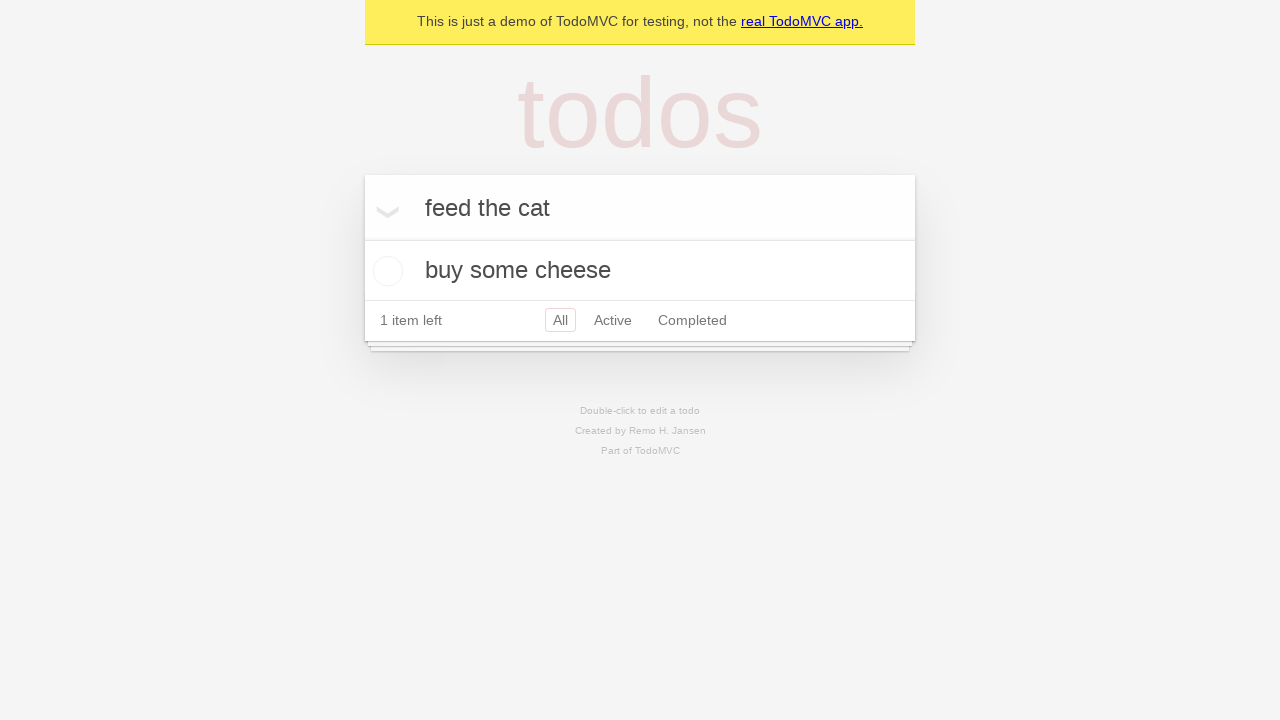

Pressed Enter to create second todo item on internal:attr=[placeholder="What needs to be done?"i]
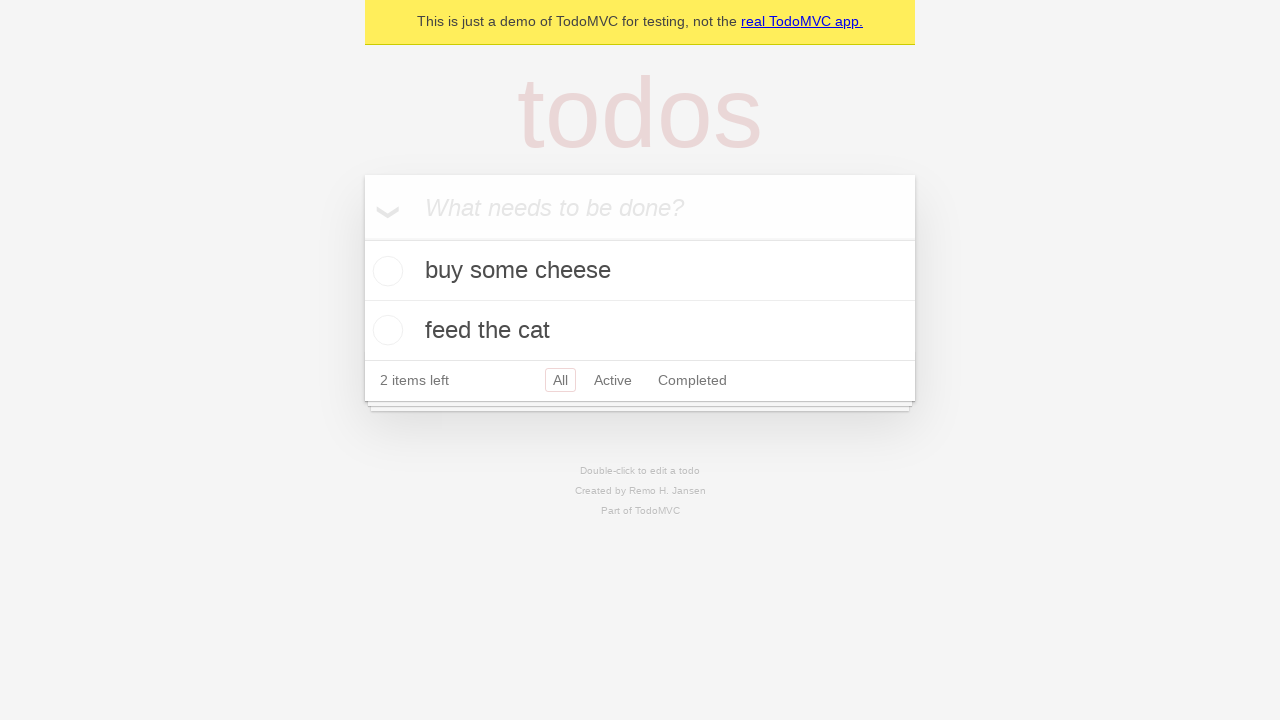

Todo counter updated to display '2' items
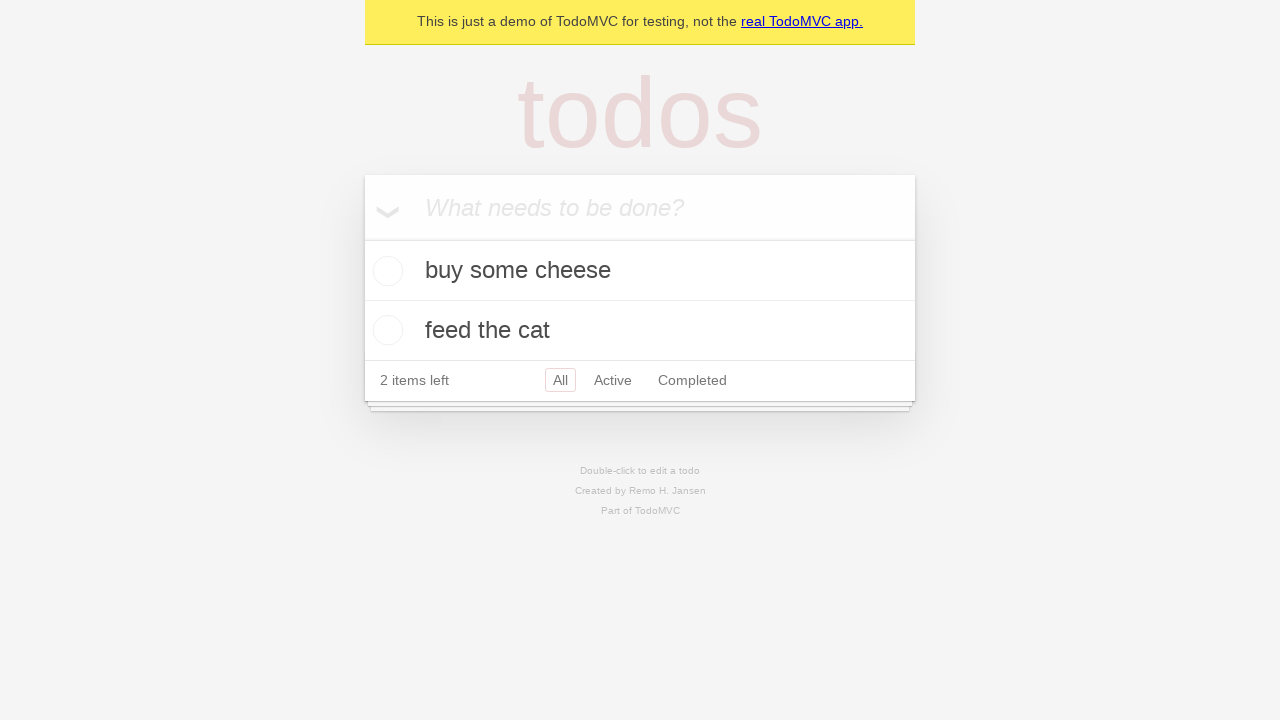

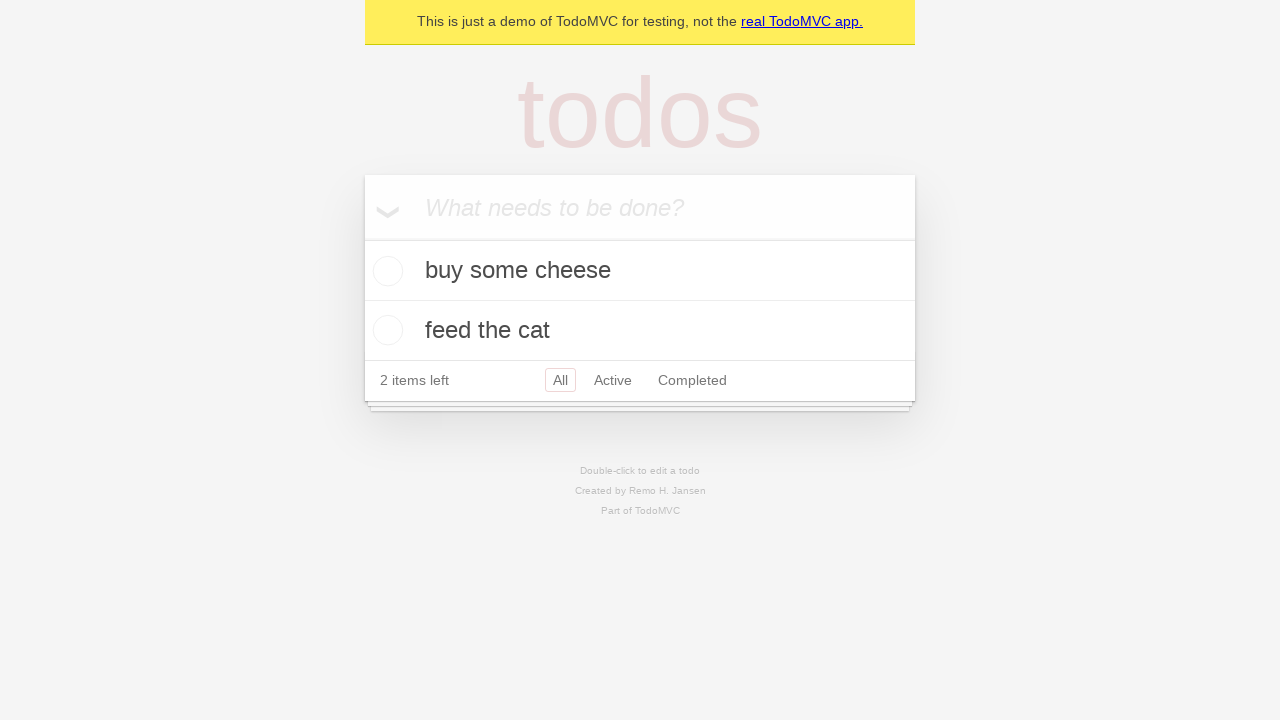